Tests JavaScript alert functionality by clicking the alert button and accepting the alert dialog

Starting URL: https://the-internet.herokuapp.com/javascript_alerts

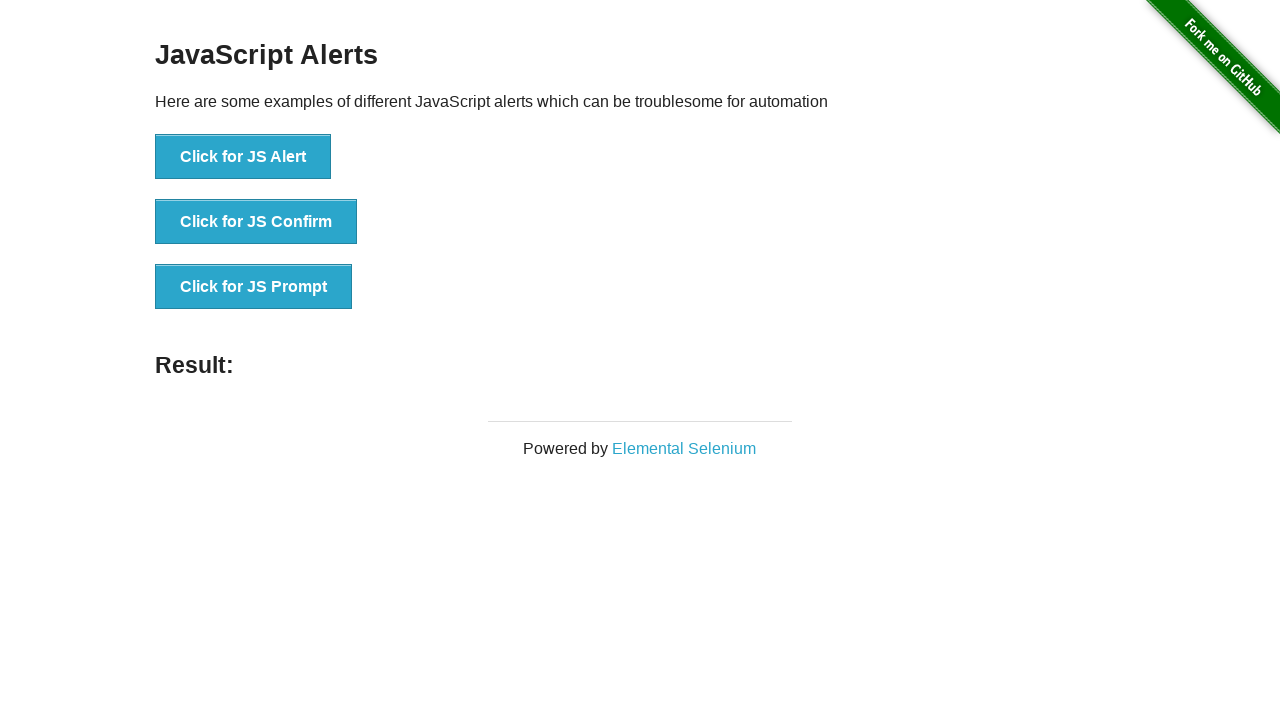

Clicked the JavaScript alert button at (243, 157) on button[onclick='jsAlert()']
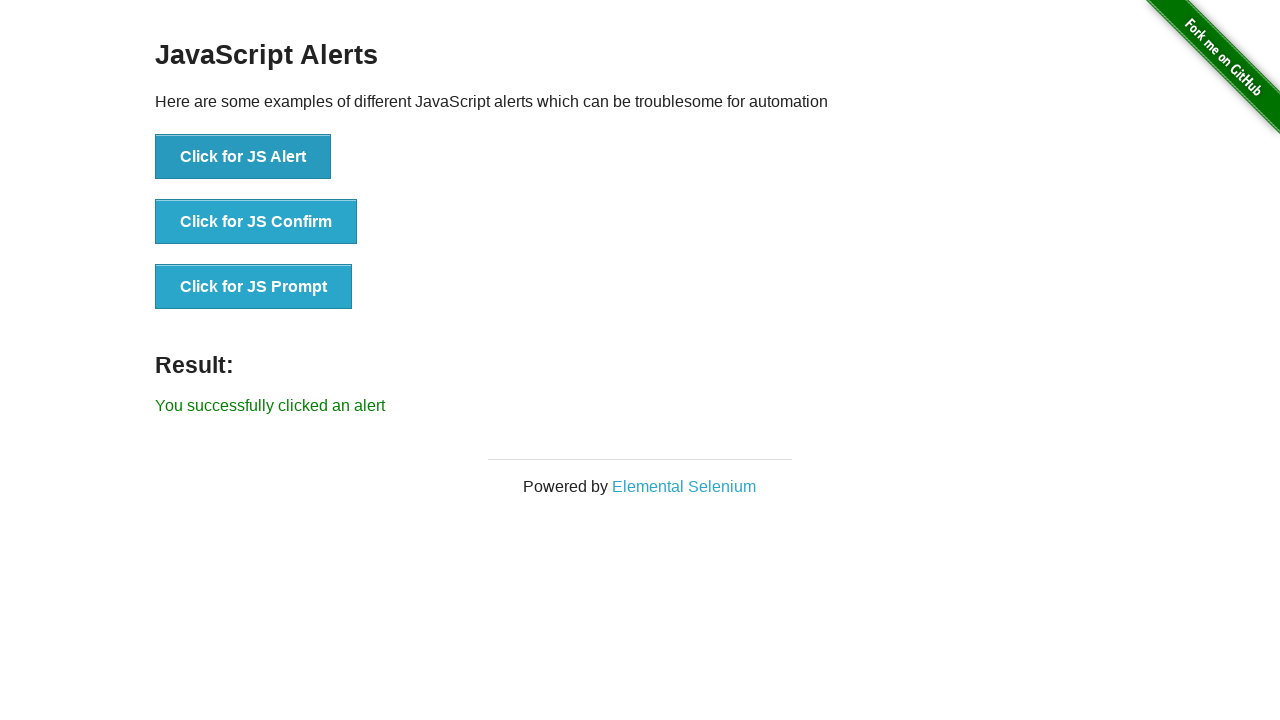

Set up dialog handler to accept alert
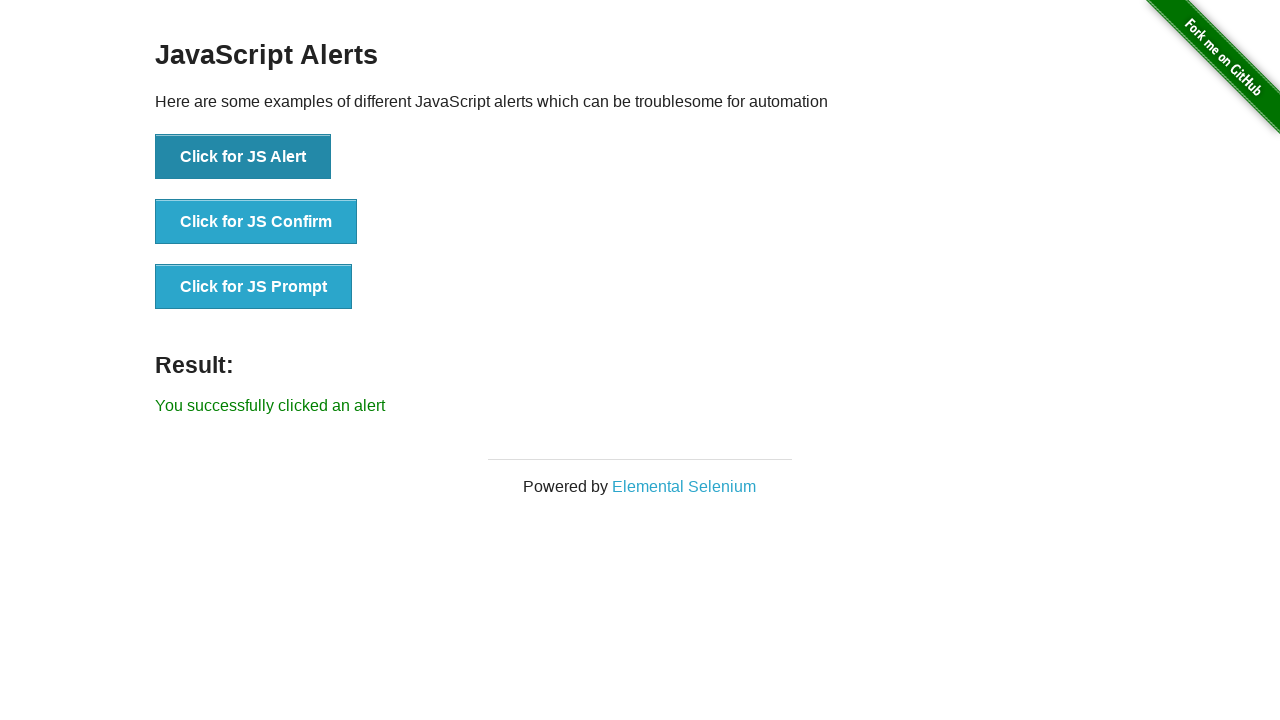

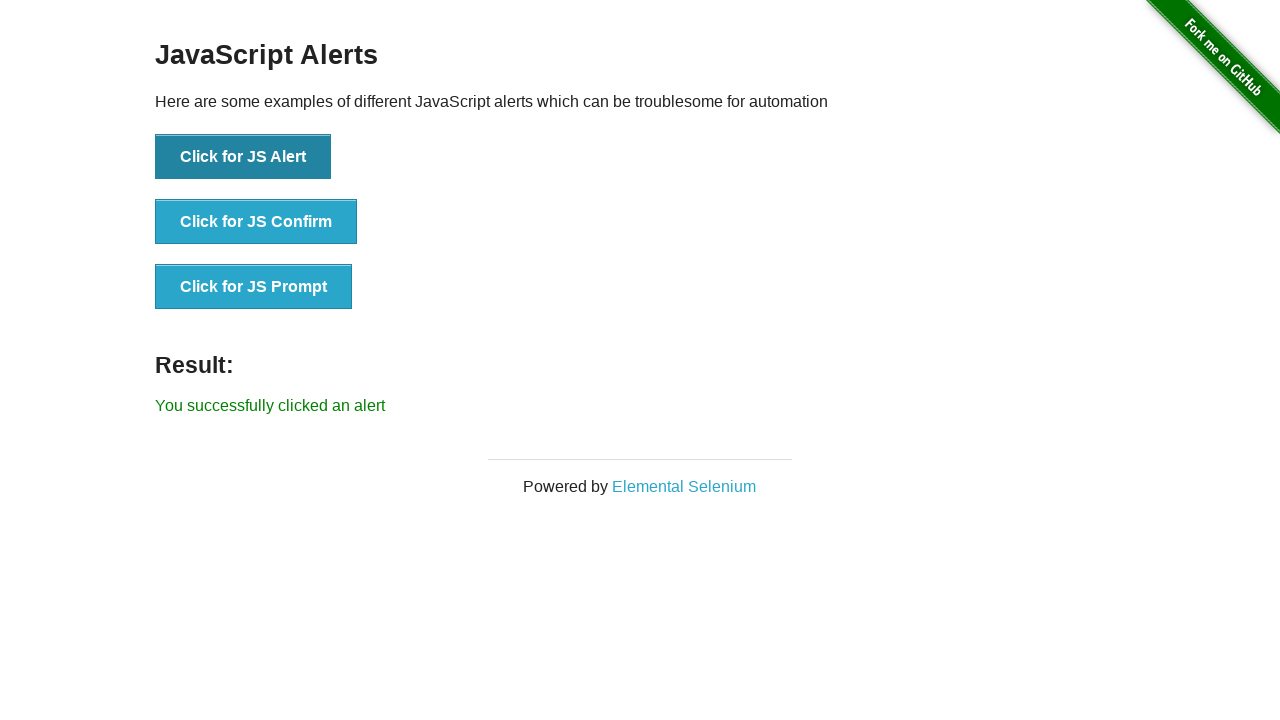